Tests hover functionality by hovering over the first avatar image and verifying that additional user information (figcaption) becomes visible.

Starting URL: http://the-internet.herokuapp.com/hovers

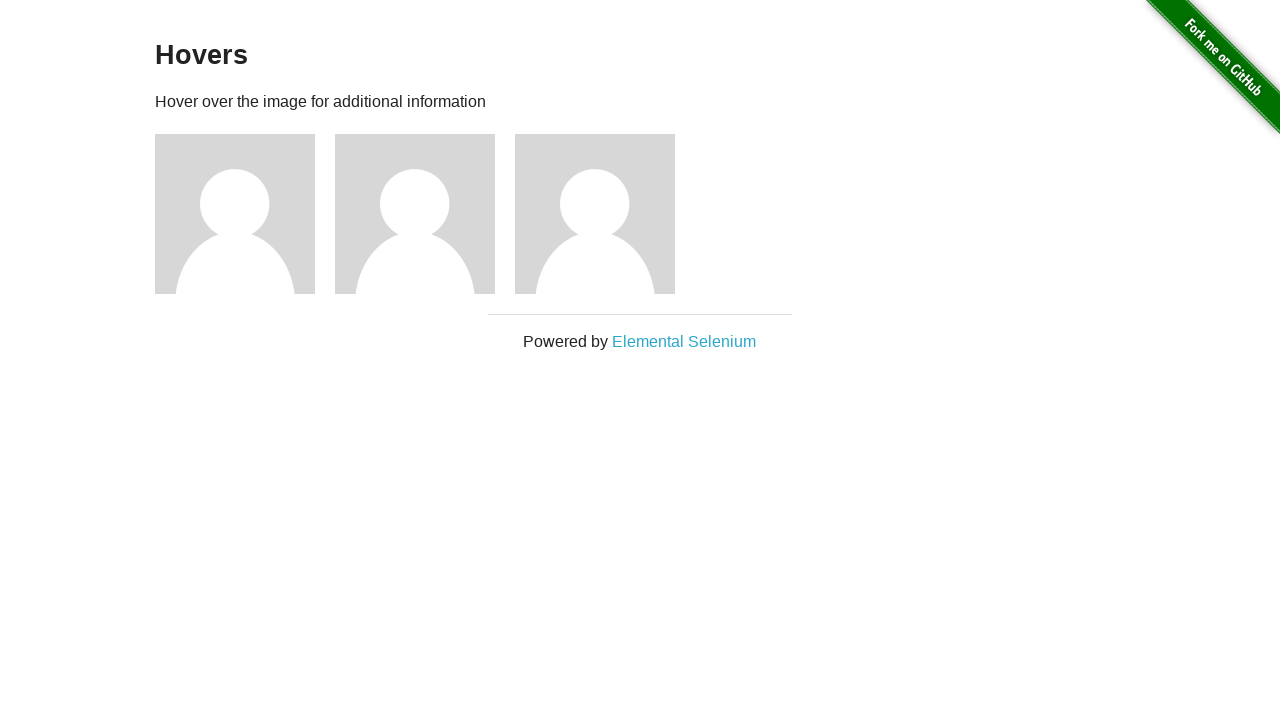

Navigated to hovers test page
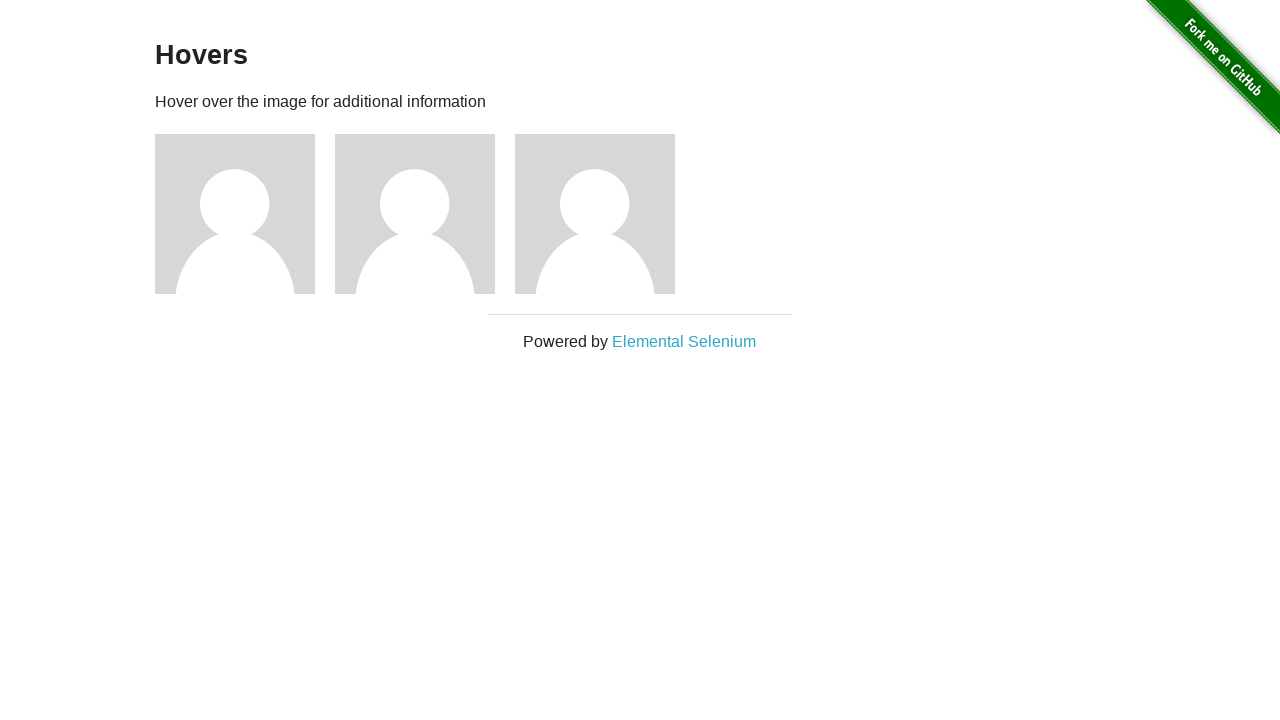

Hovered over the first avatar image at (245, 214) on .figure >> nth=0
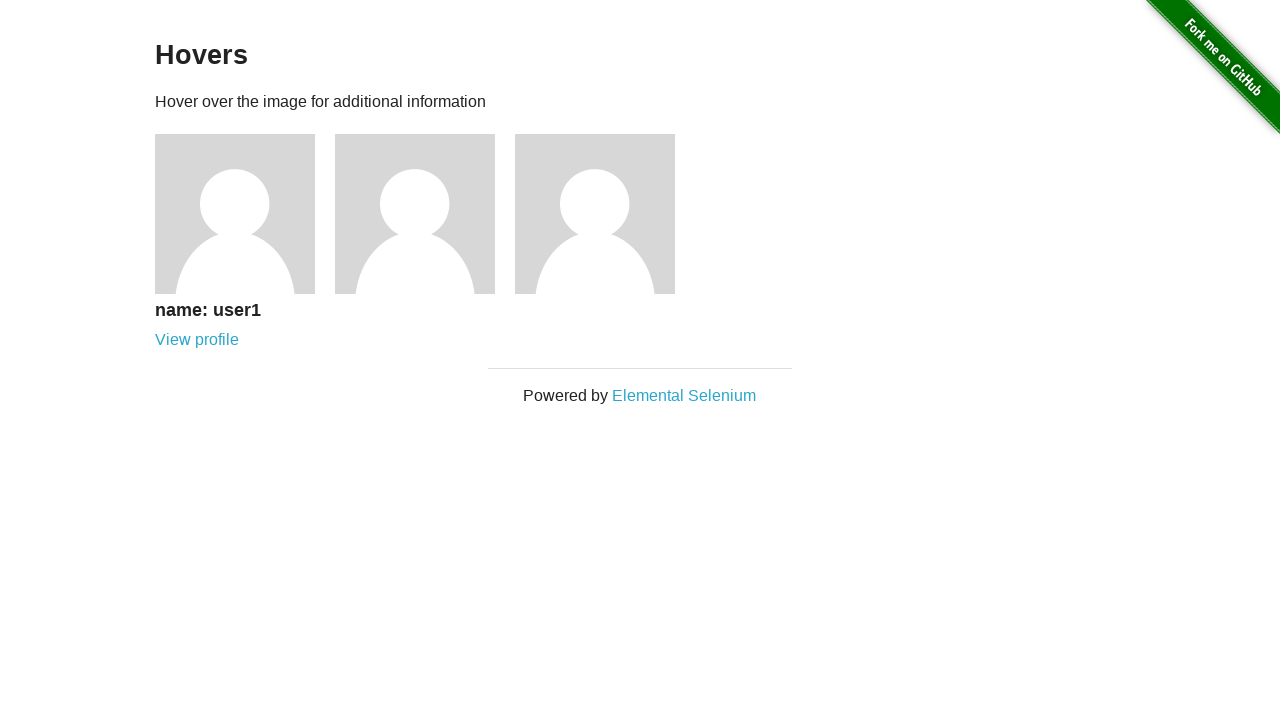

Additional user information (figcaption) became visible
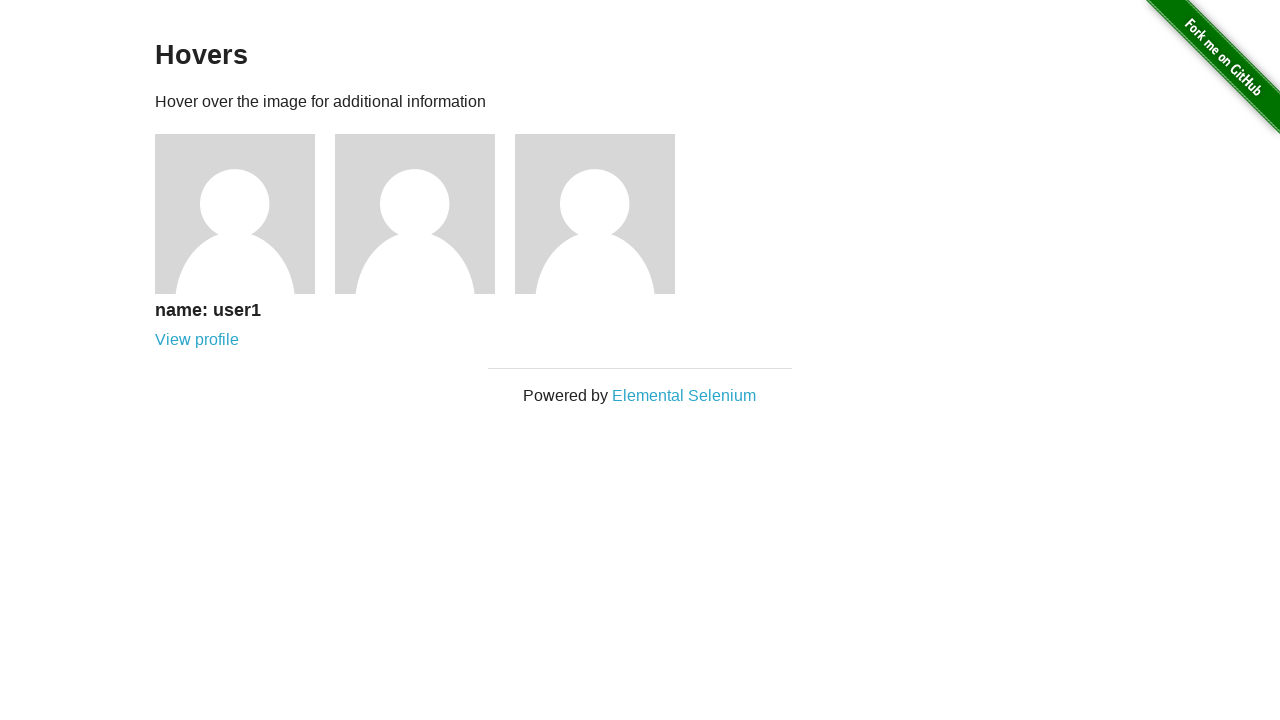

Verified that figcaption is visible
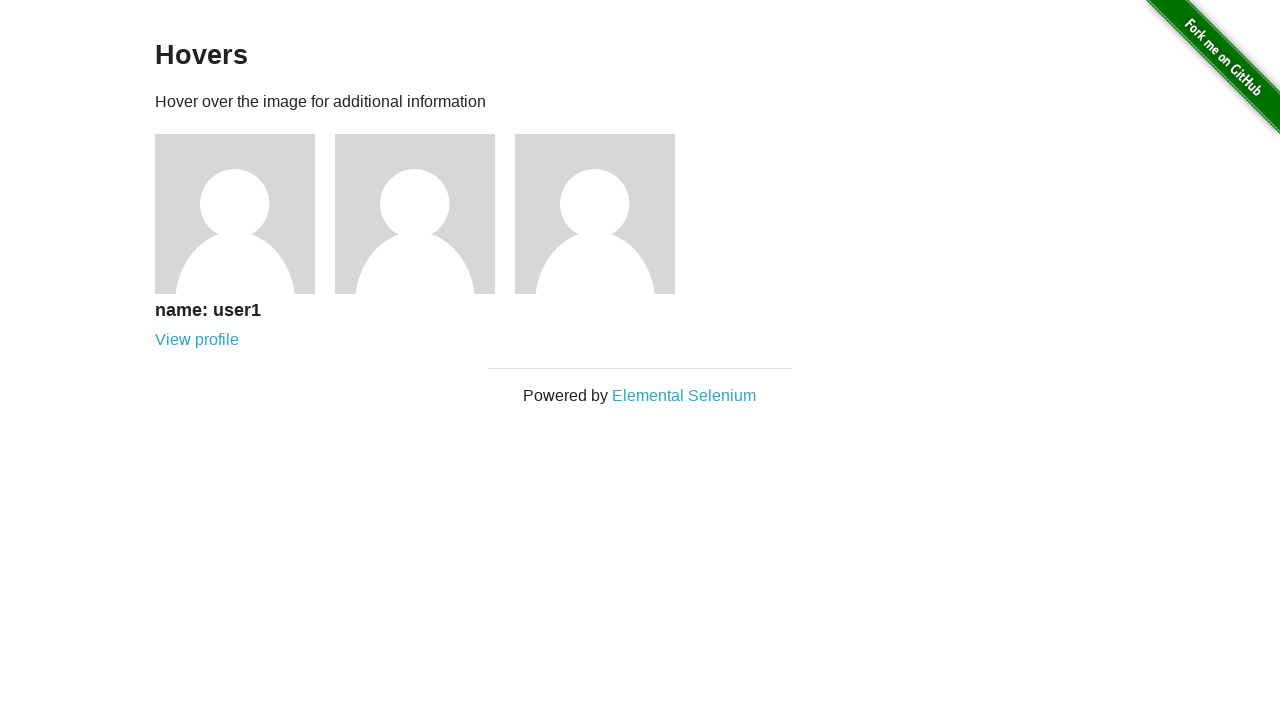

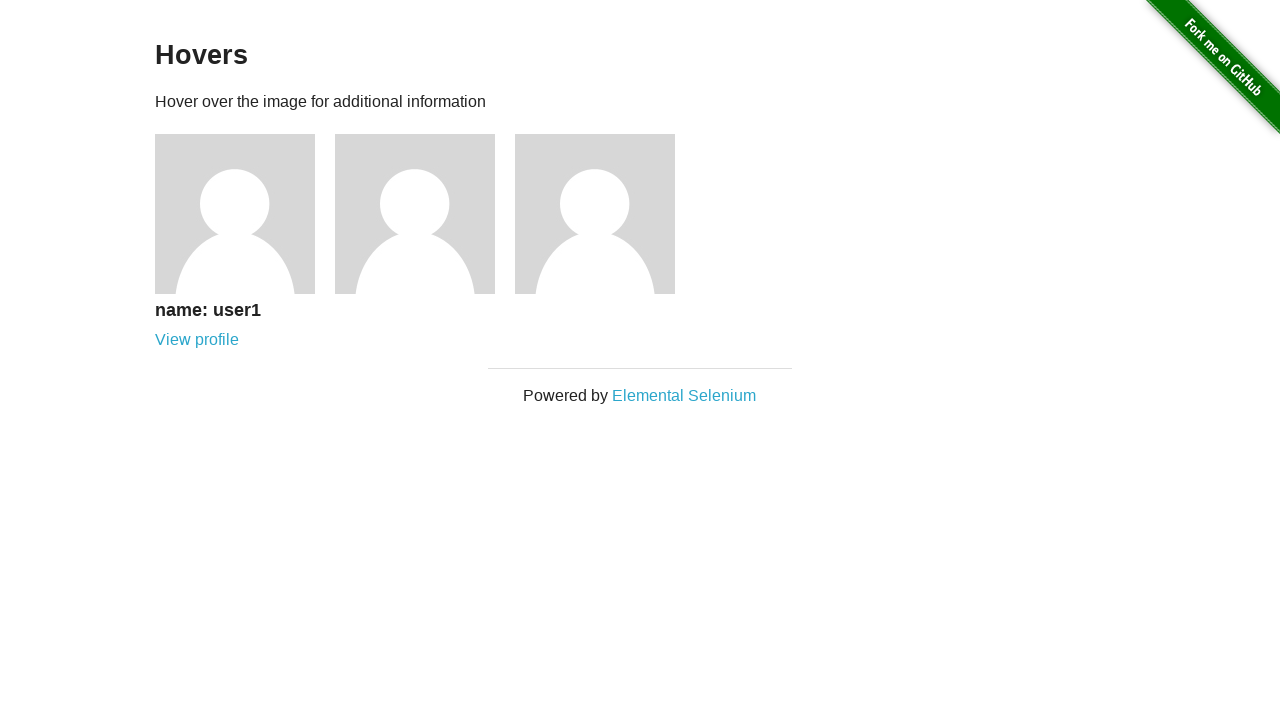